Navigates to an Angular practice form and fills the name input field with test data

Starting URL: https://rahulshettyacademy.com/angularpractice/

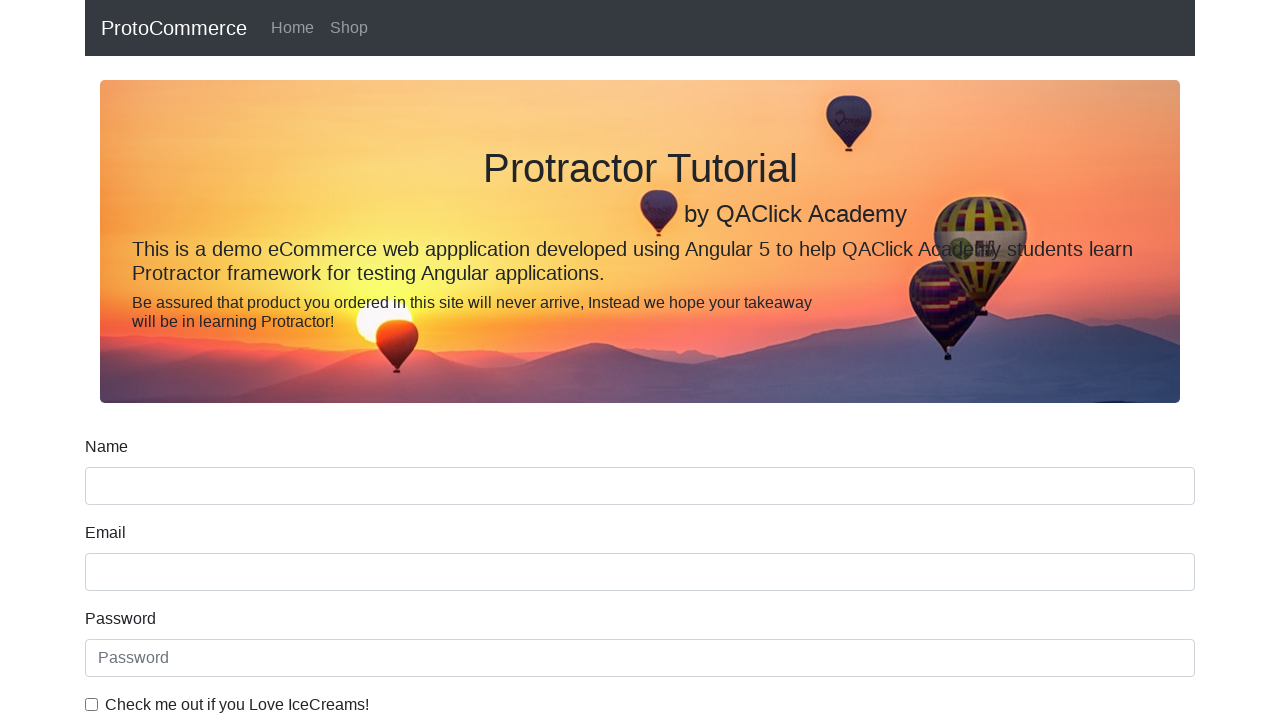

Navigated to Angular practice form at https://rahulshettyacademy.com/angularpractice/
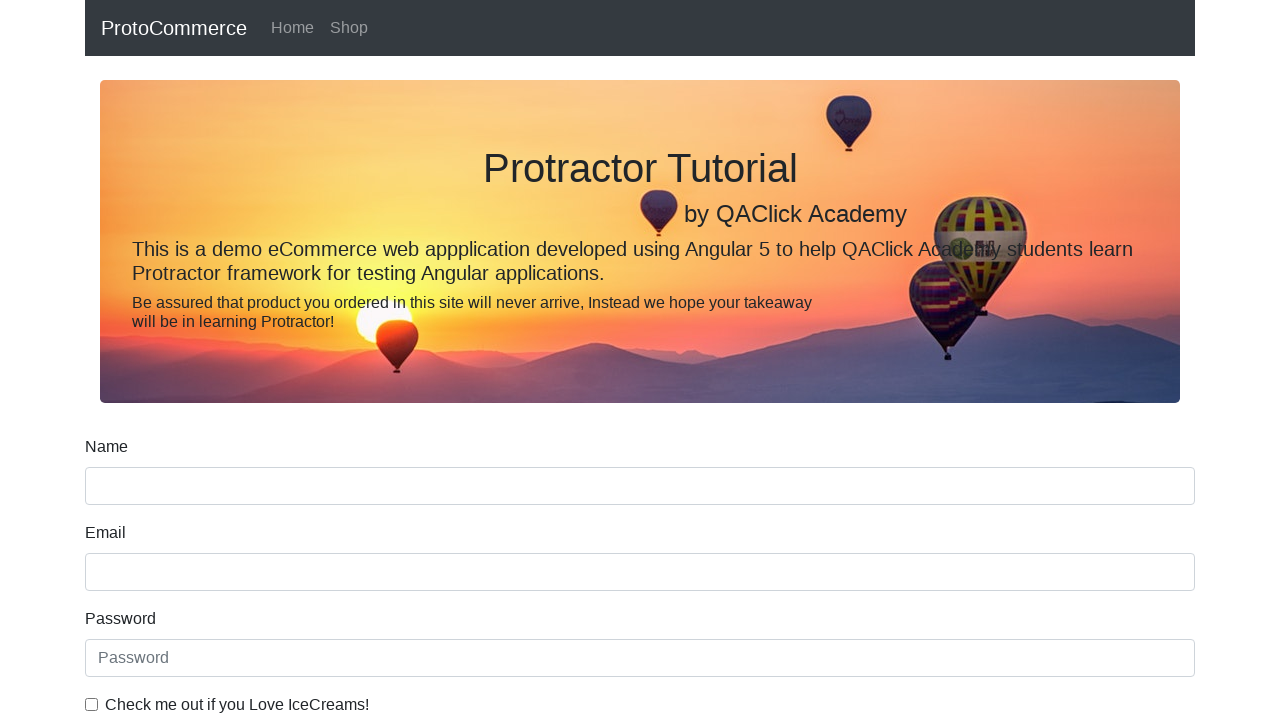

Filled name input field with 'TestIng Project' on input[name='name']
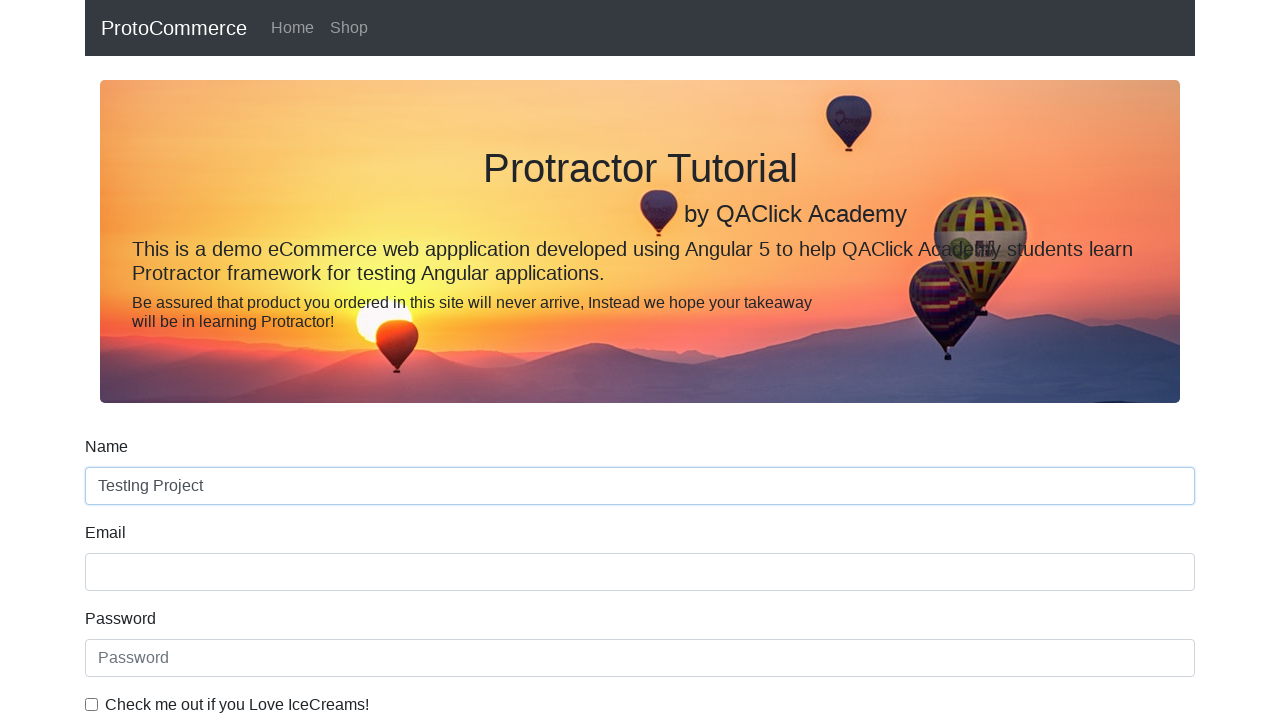

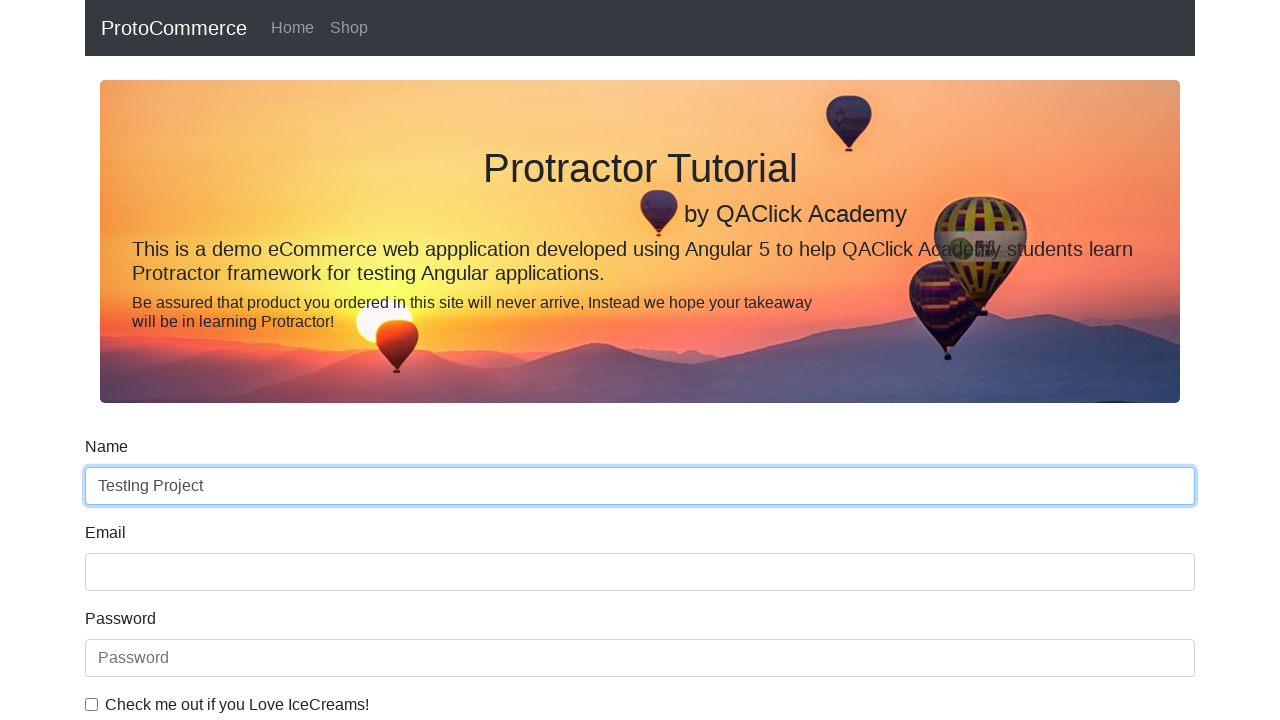